Tests browser tab handling by clicking a button to open a new tab, switching to it to read text, and then switching back to the parent window

Starting URL: https://demoqa.com/browser-windows

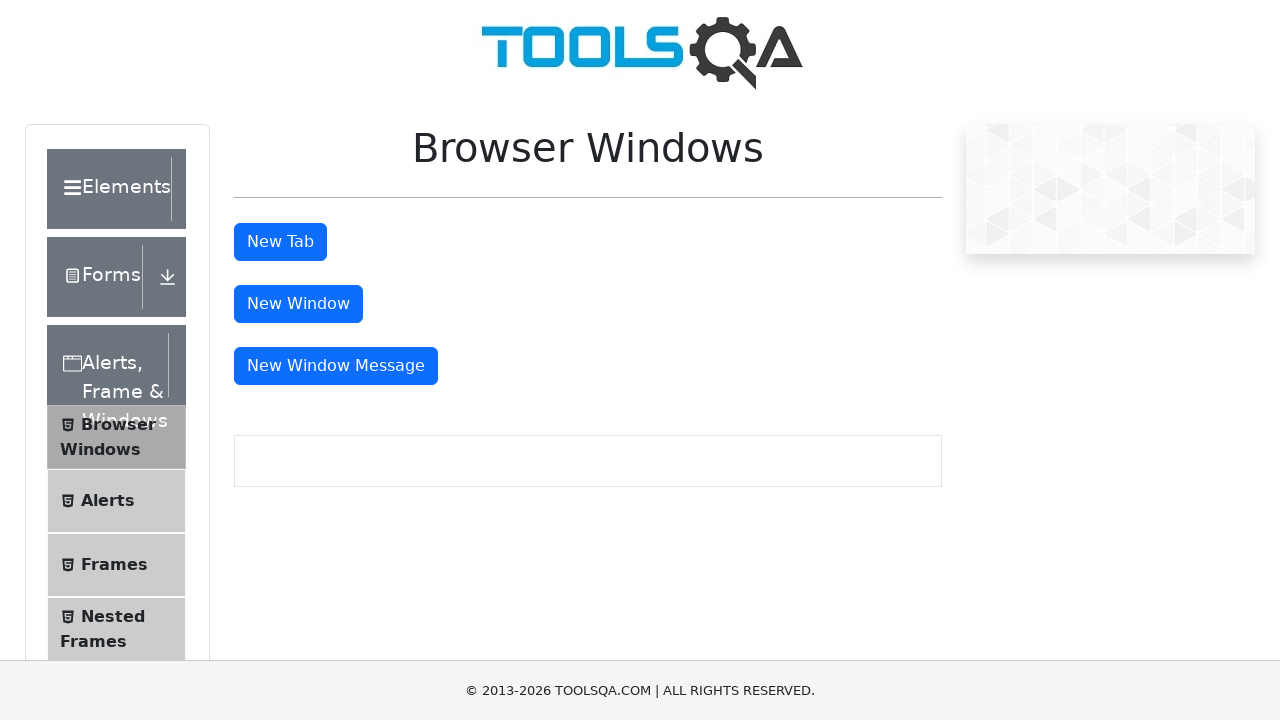

Stored reference to parent window
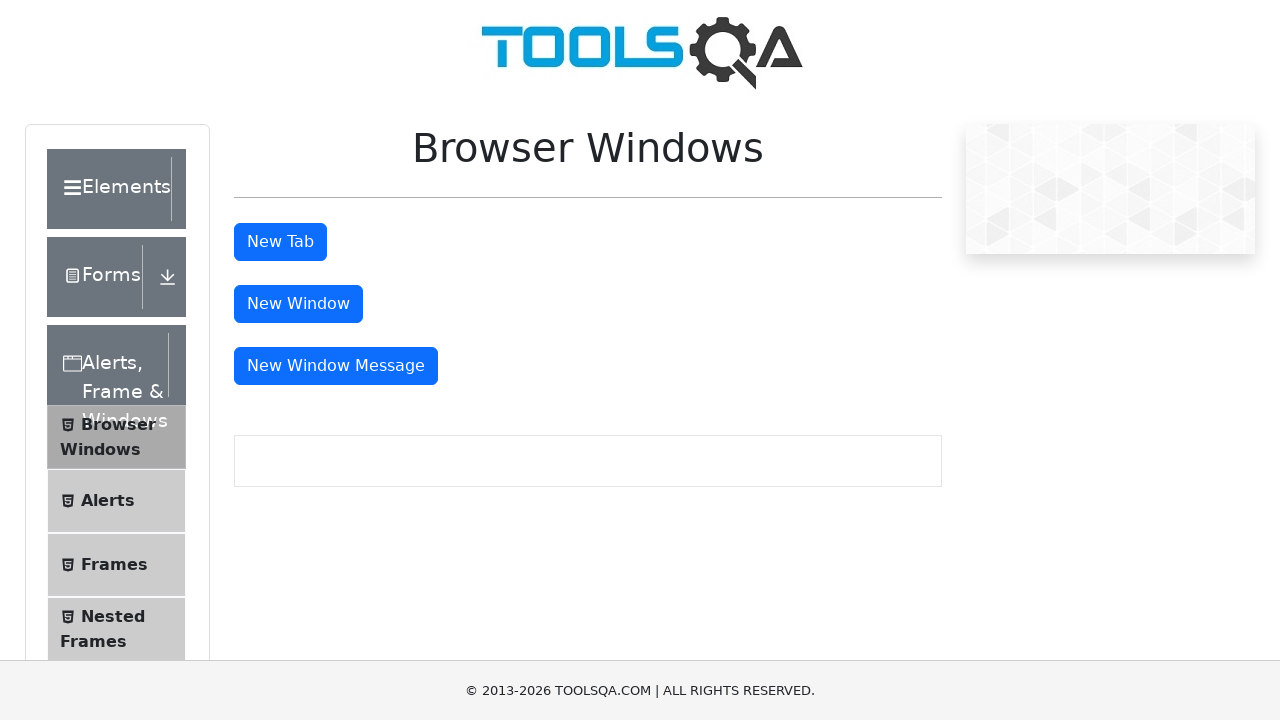

Clicked button to open new tab at (280, 242) on #tabButton
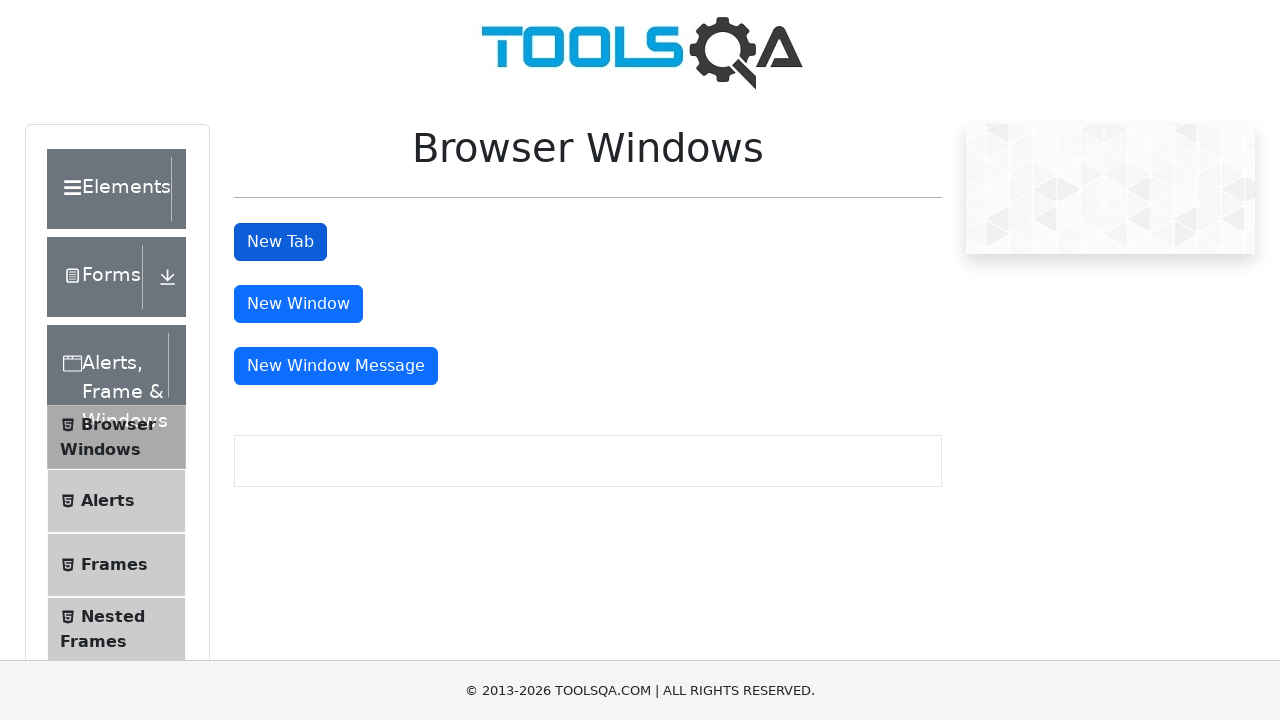

New tab opened and reference captured
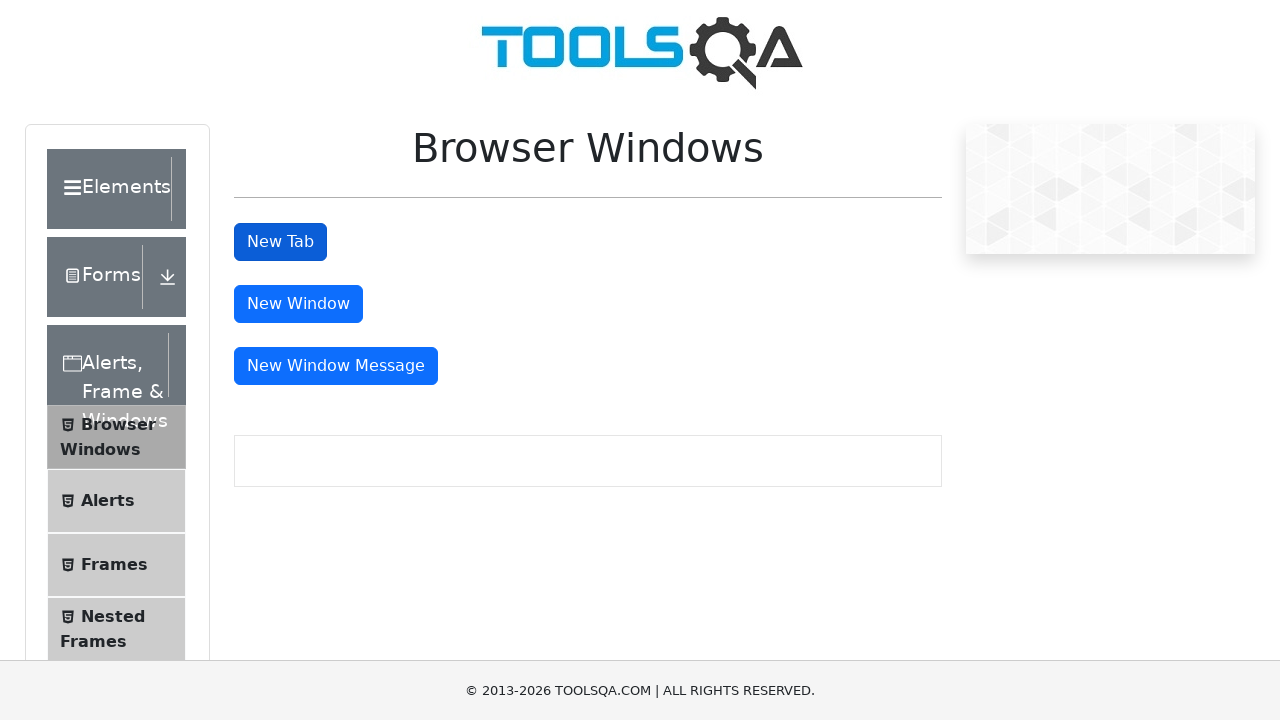

New tab page load state completed
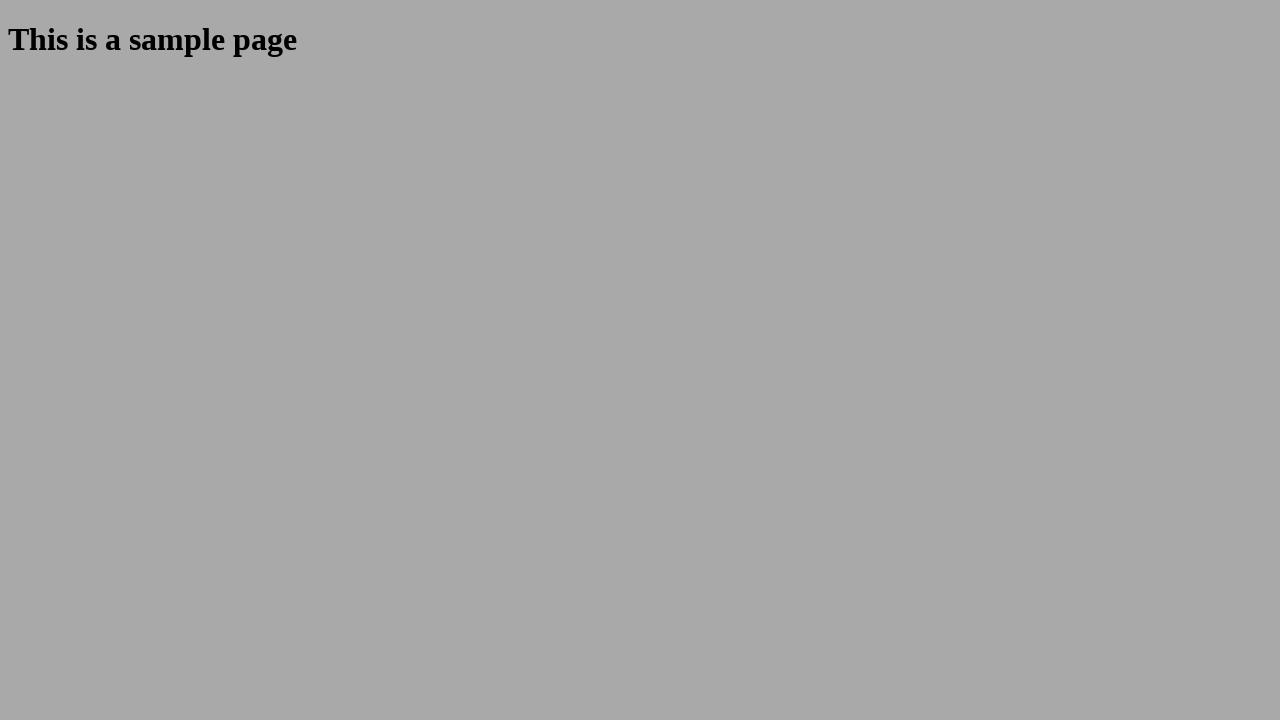

Retrieved heading text from new tab: 'This is a sample page'
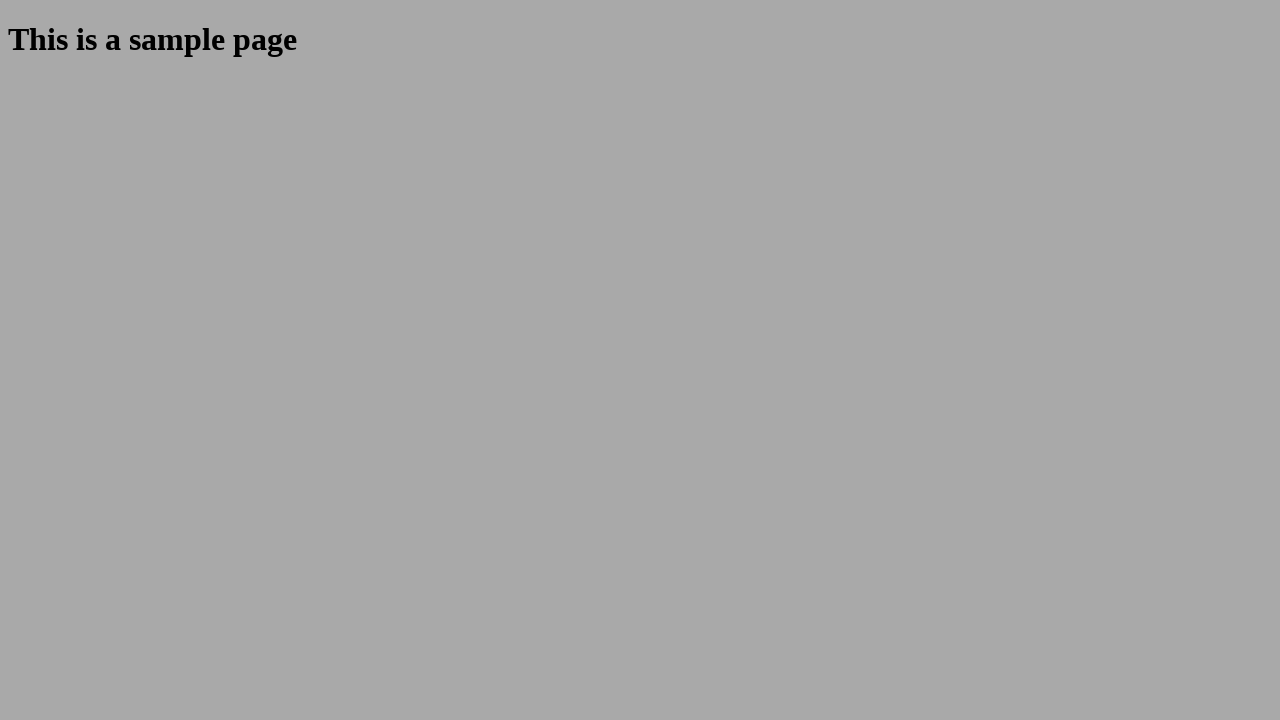

Printed heading text from child tab to console
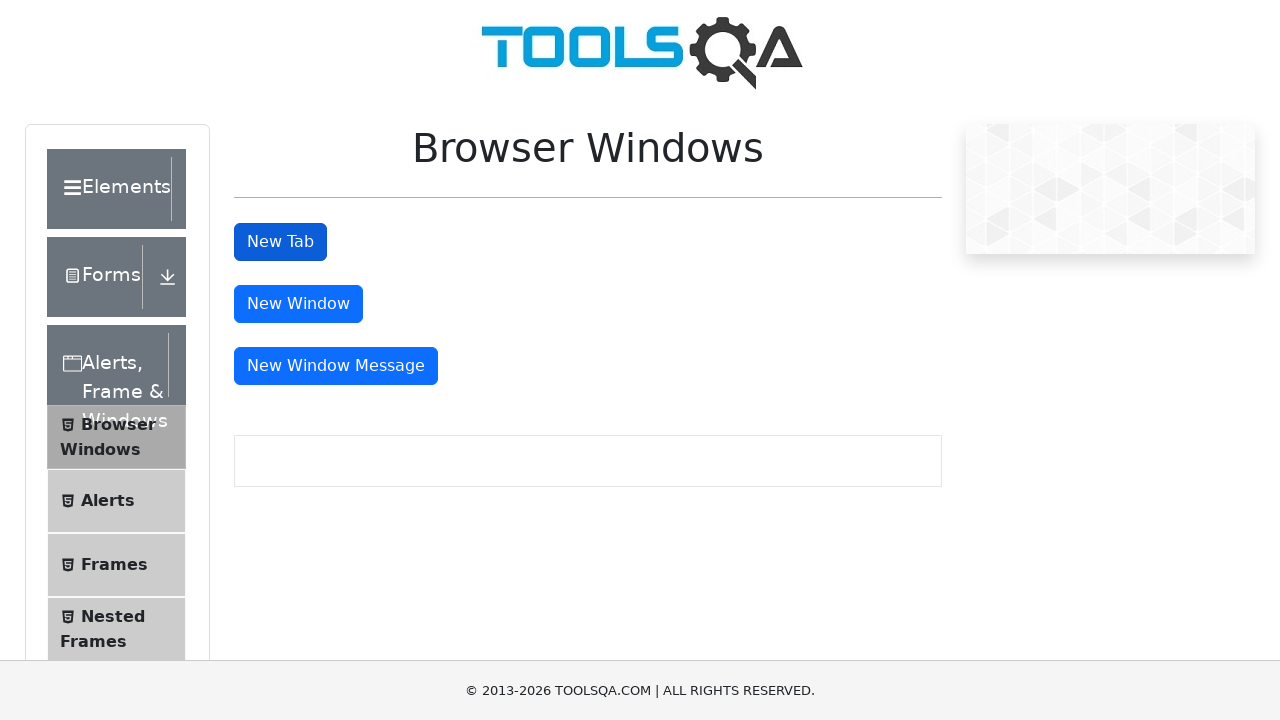

Ready to continue working with parent page
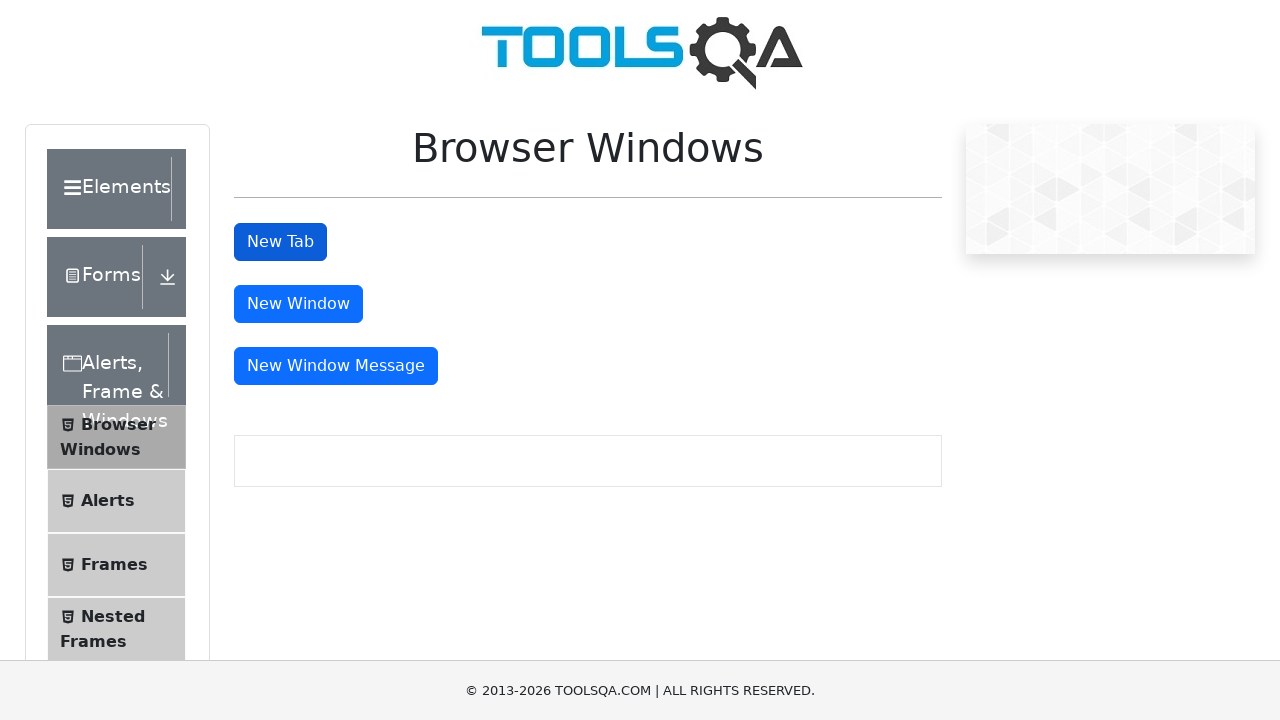

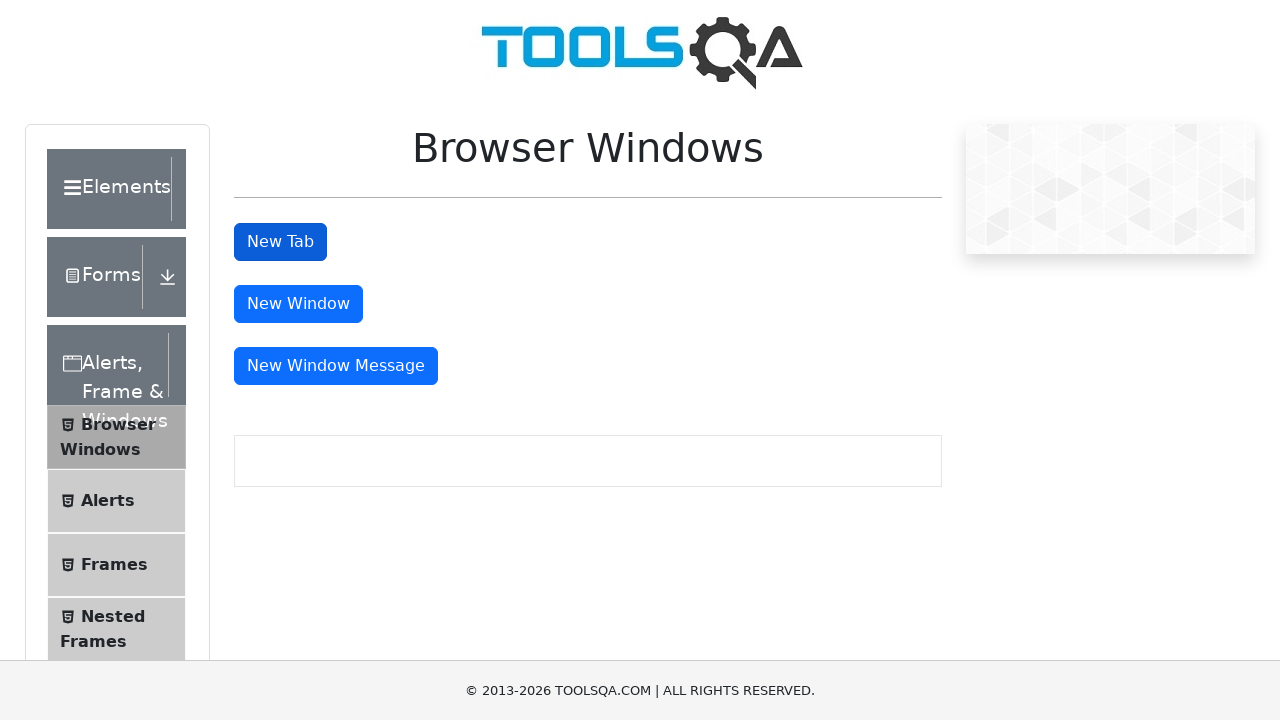